Tests browser window/tab handling by clicking a link that opens a new tab, switching between tabs, and closing them

Starting URL: http://www.w3schools.com

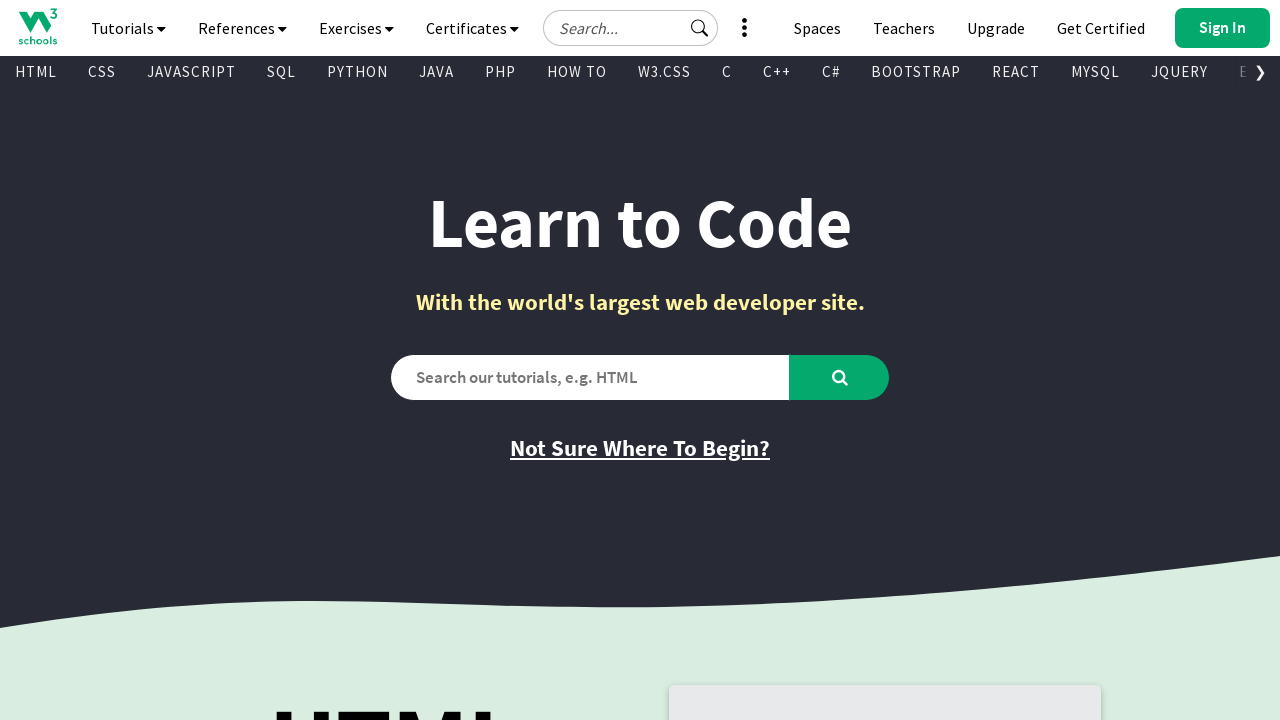

Clicked 'Try it Yourself' link to open new tab at (785, 360) on text='Try it Yourself'
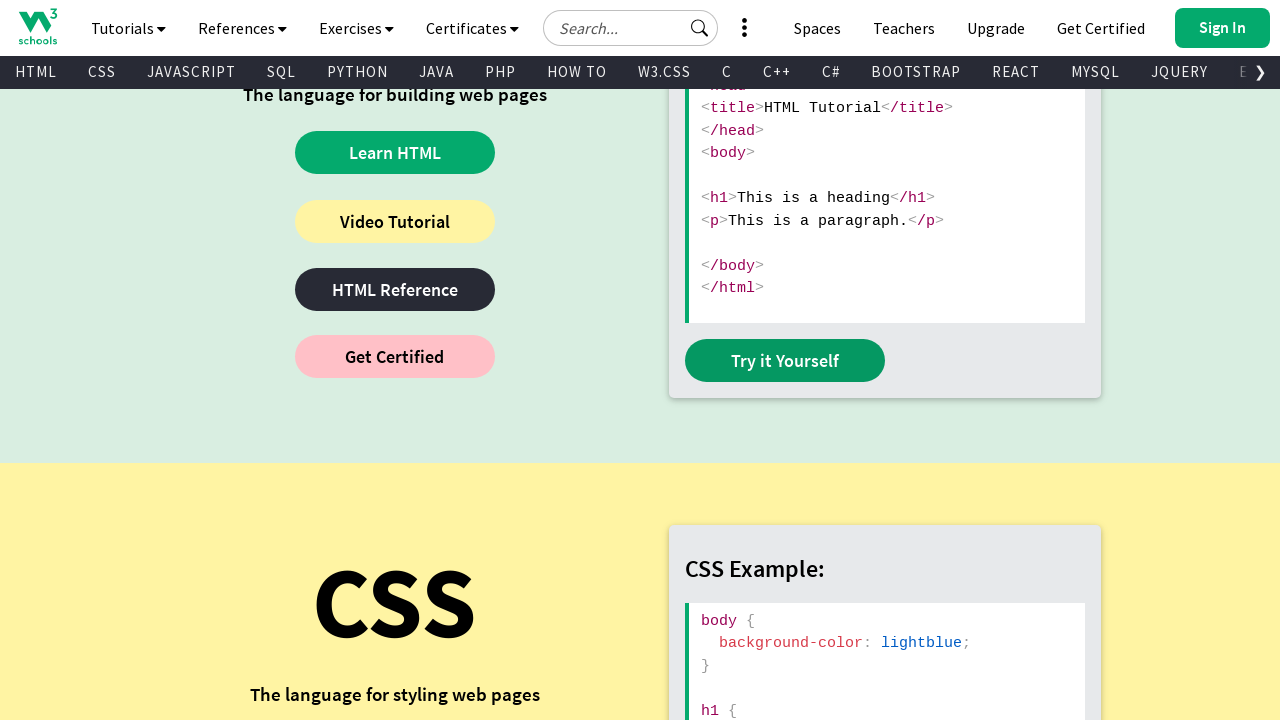

New tab opened and captured
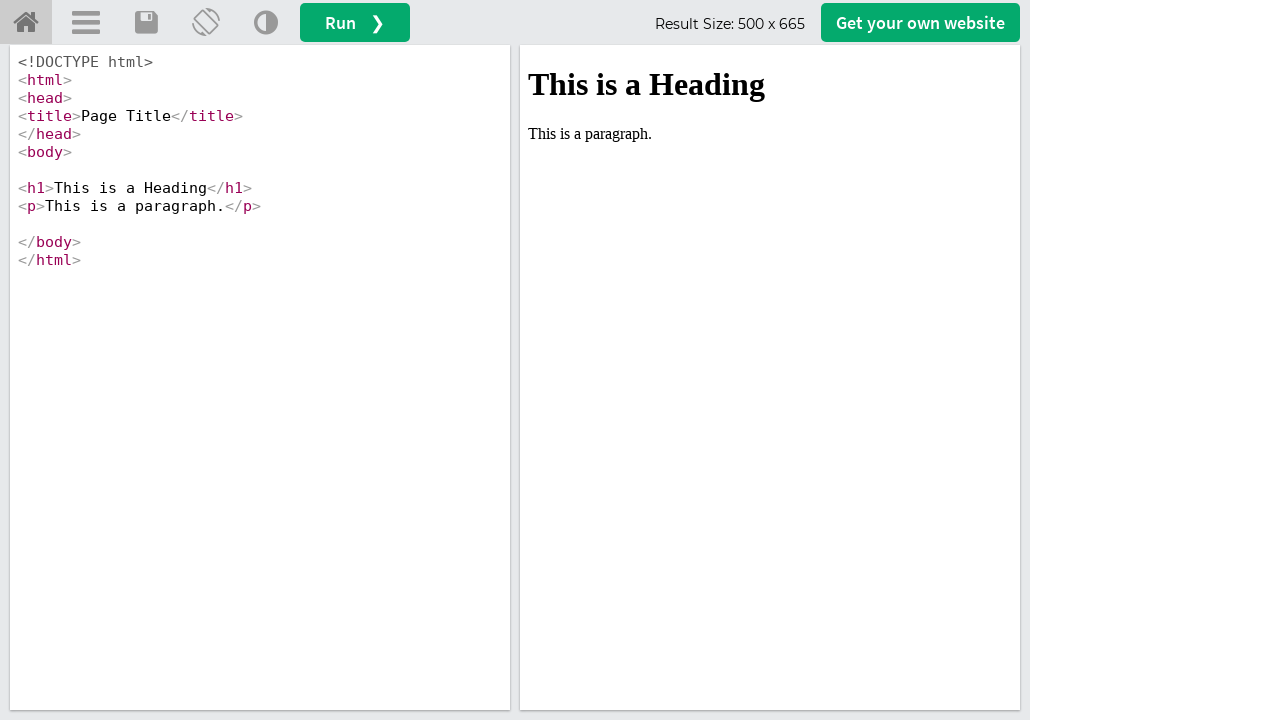

New tab page loaded completely
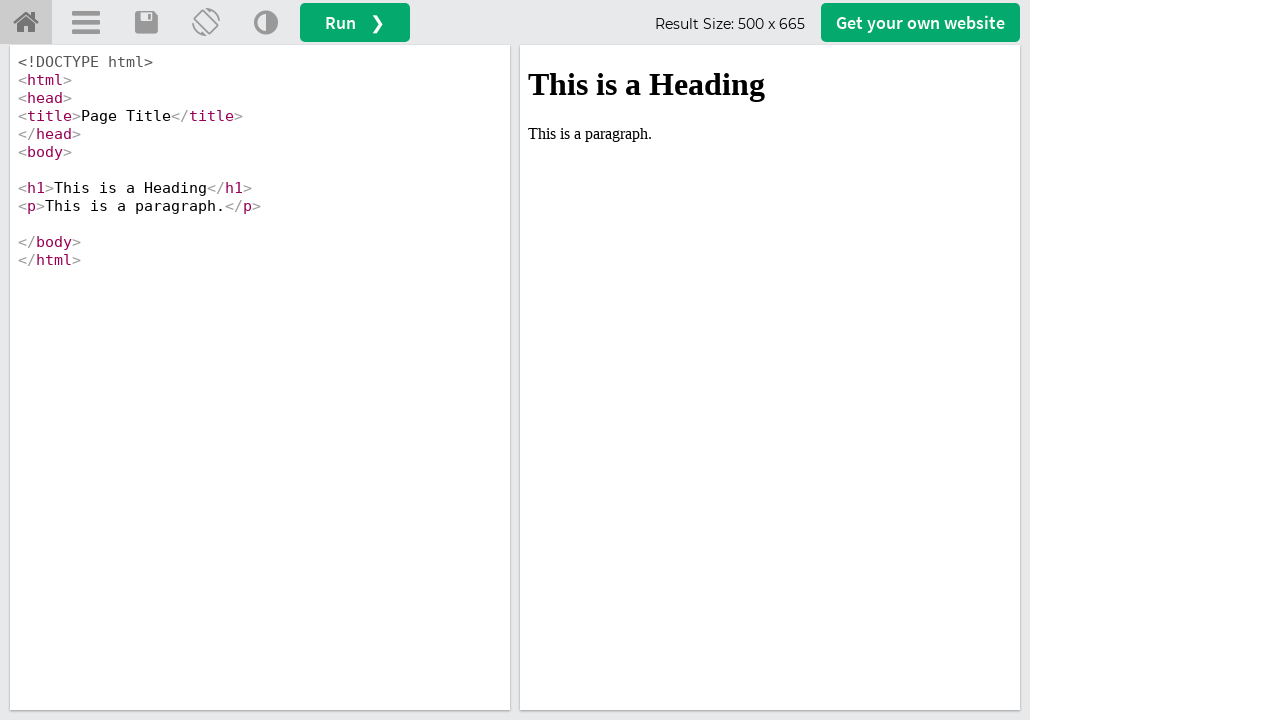

Closed the new tab
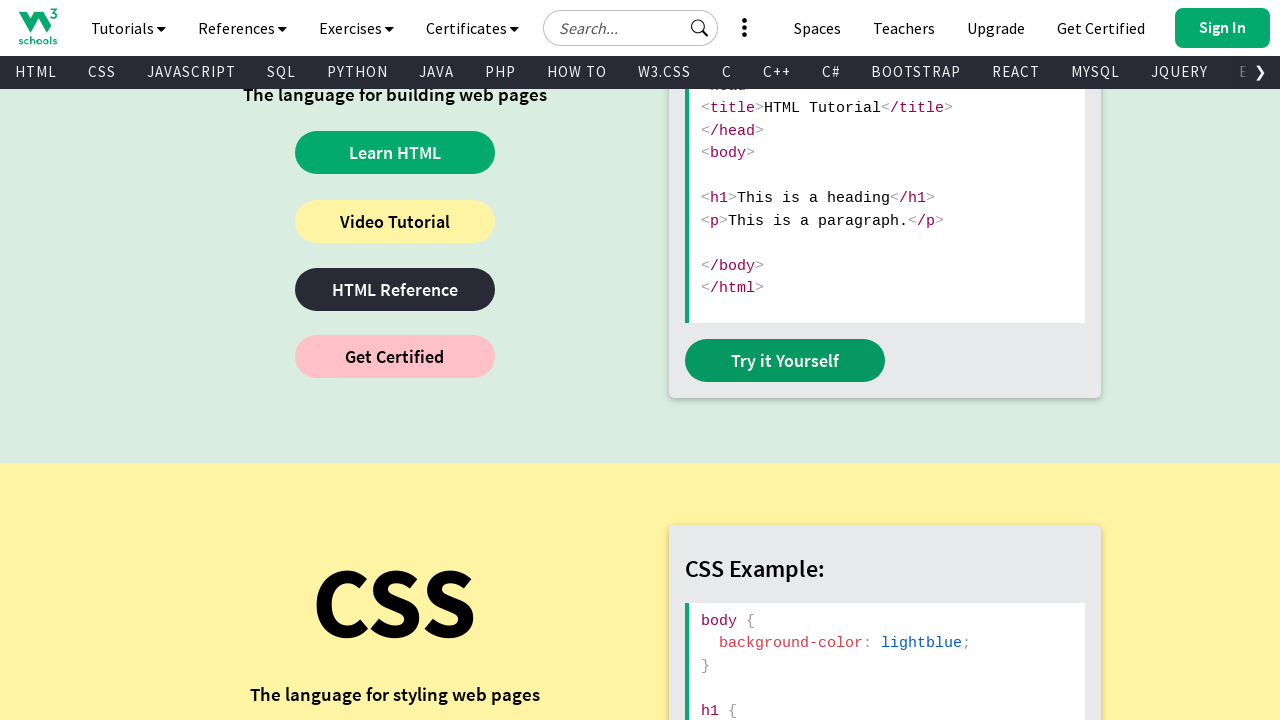

Waited for tab closure to complete, original tab remains active
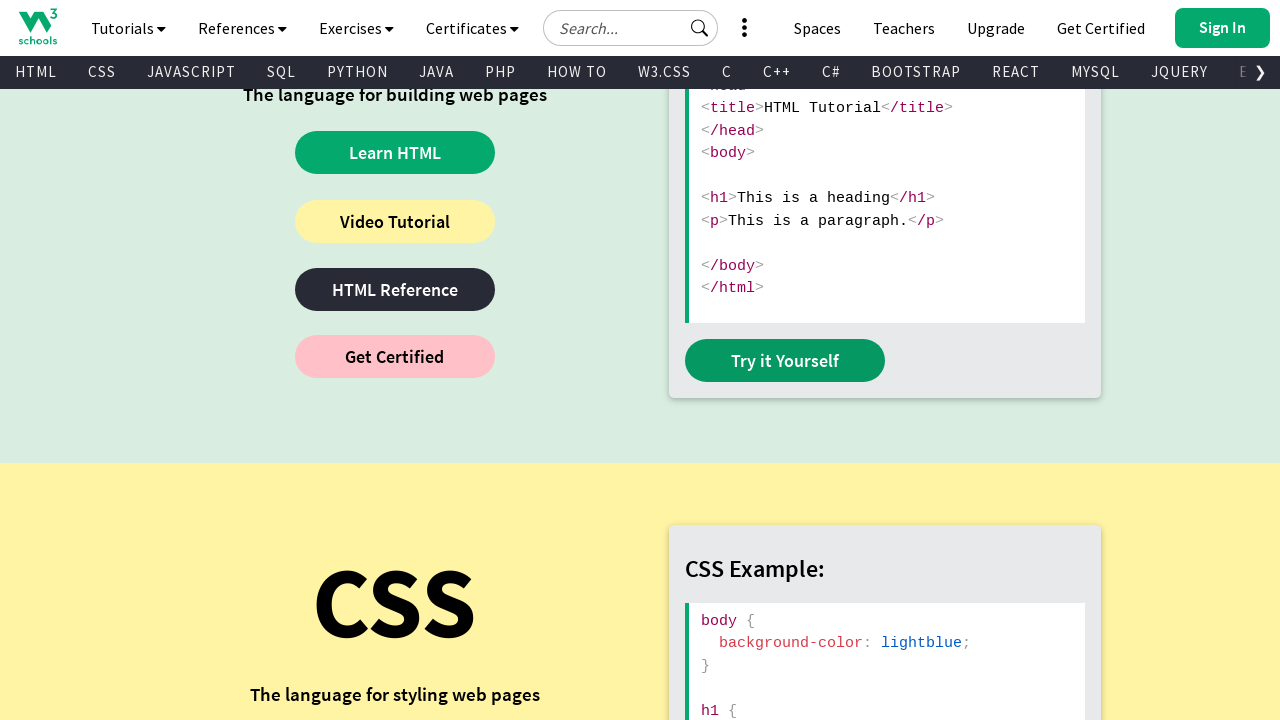

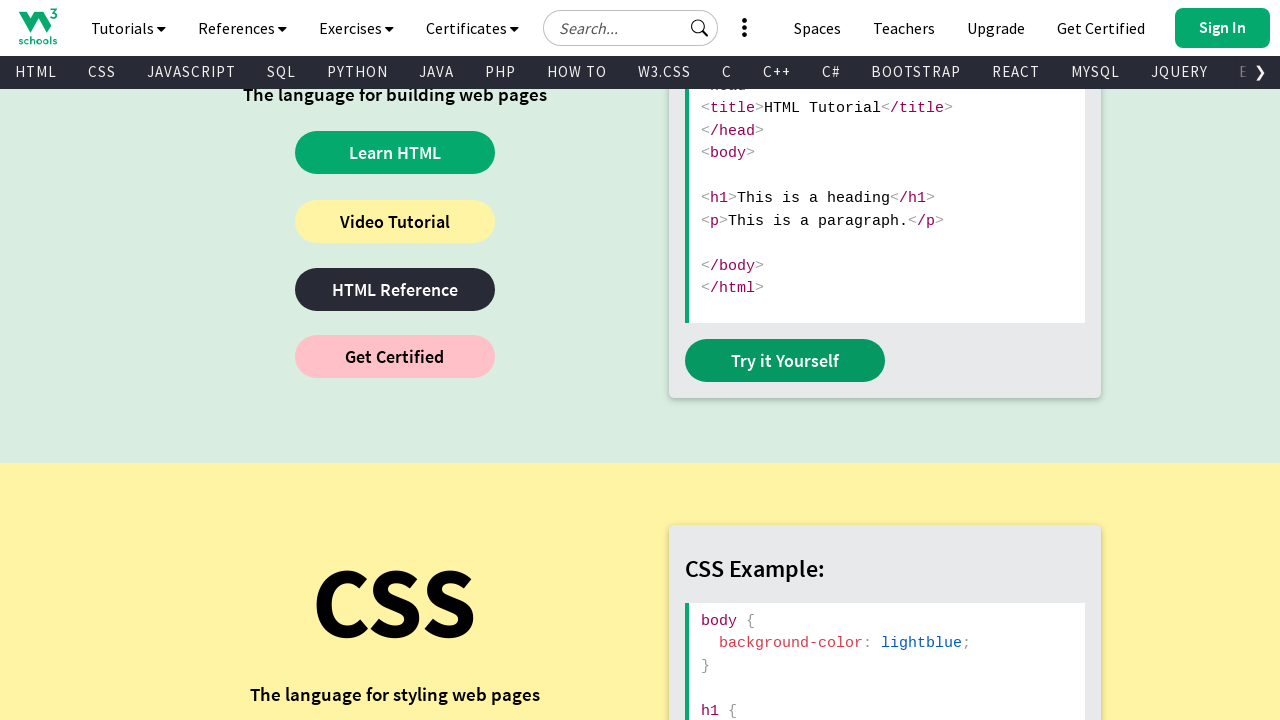